Performs a drag and drop operation on the jQuery UI droppable demo by dragging an element from source to target within an iframe

Starting URL: https://jqueryui.com/droppable/

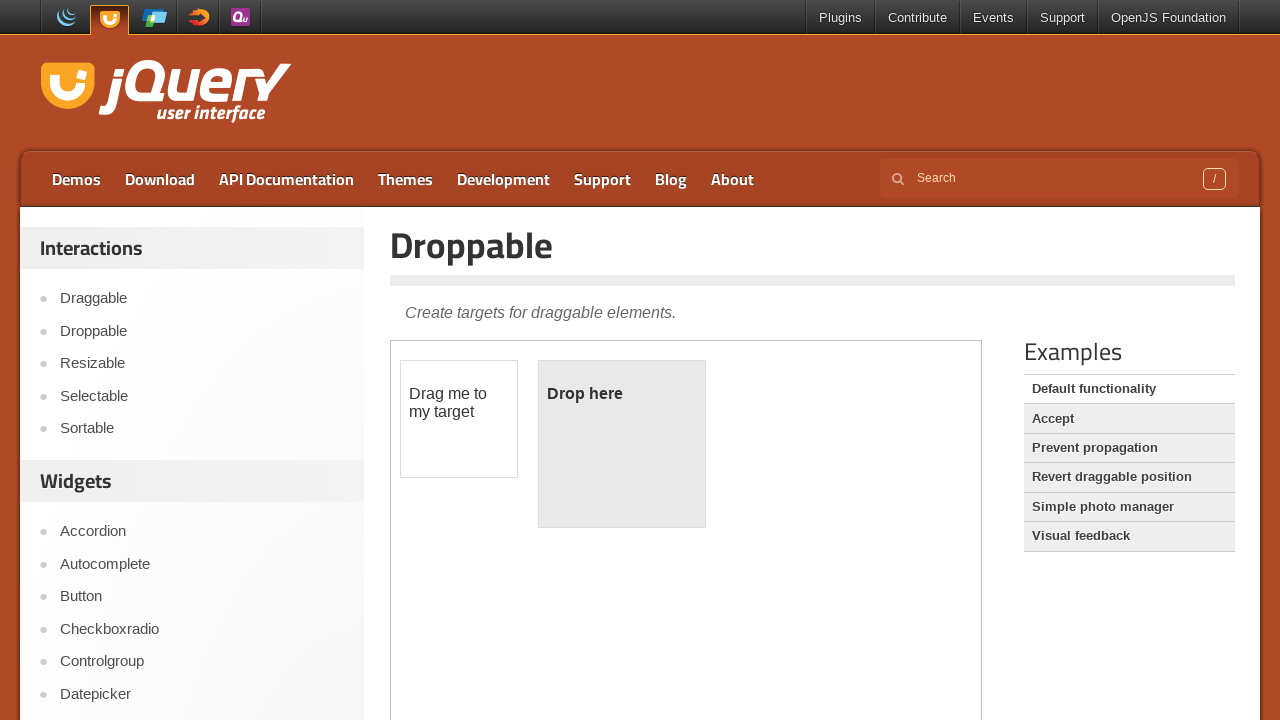

Navigated to jQuery UI droppable demo page
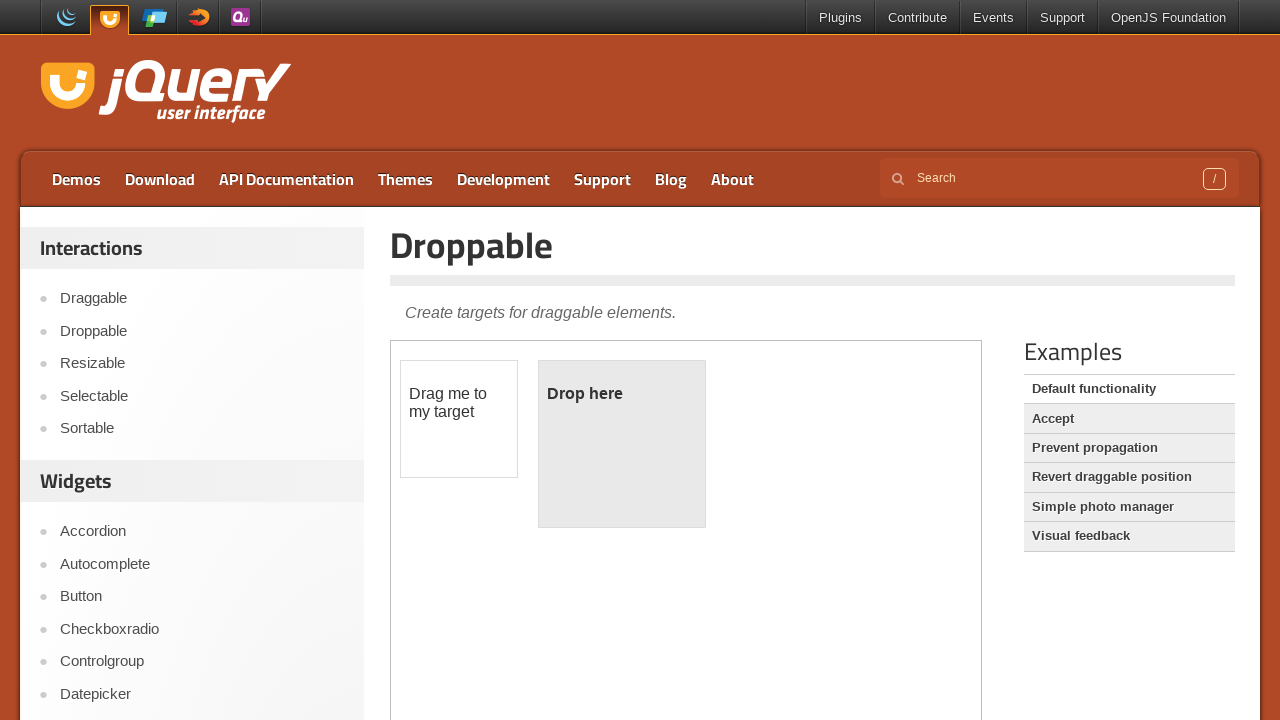

Located the demo iframe
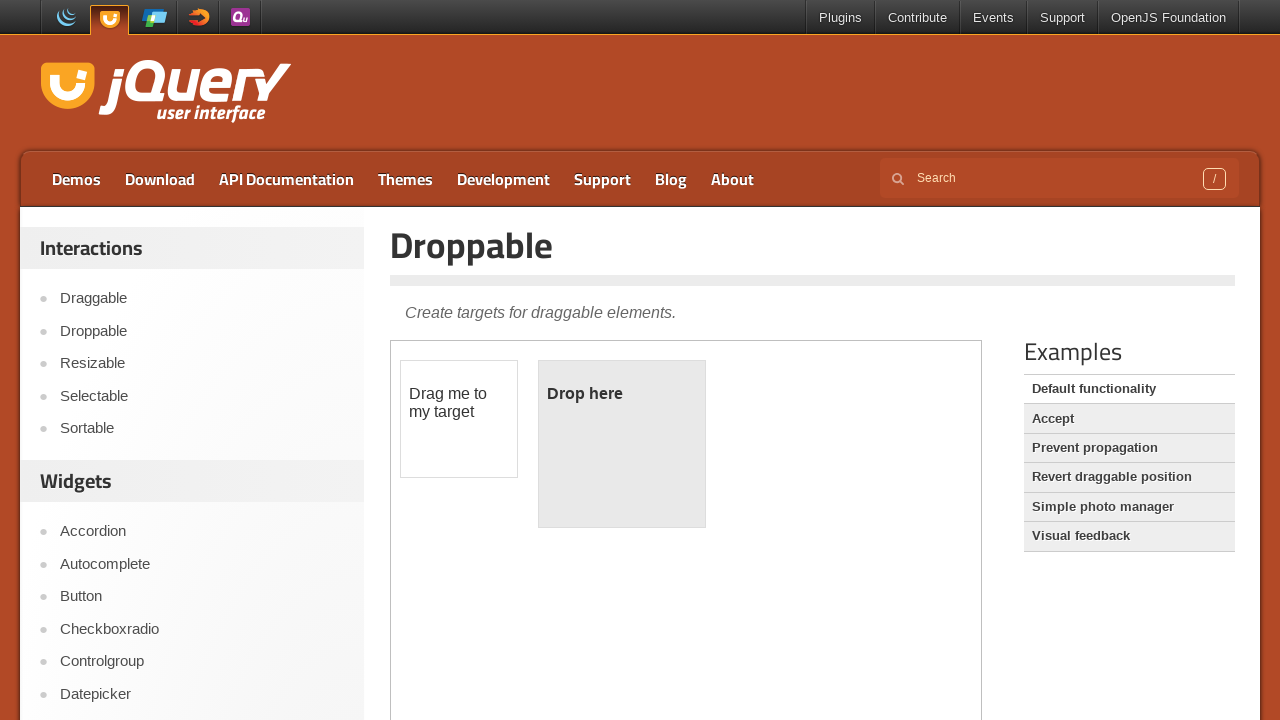

Located the draggable source element
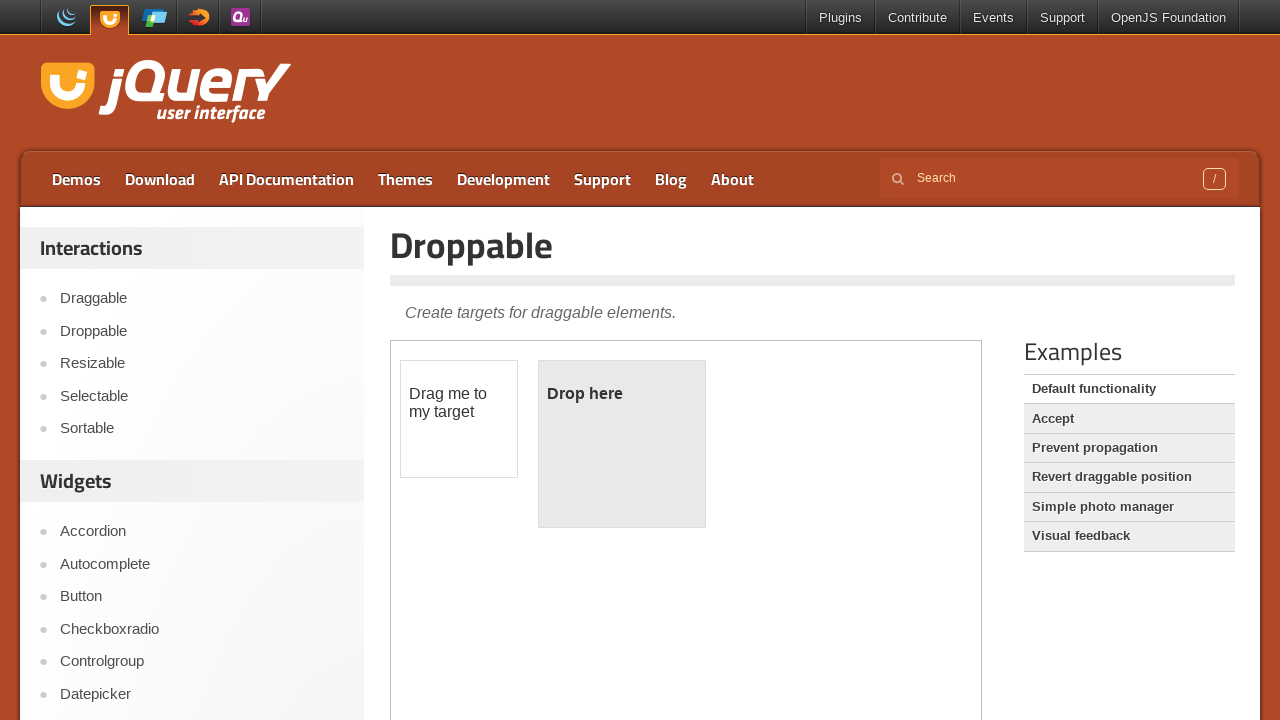

Located the droppable target element
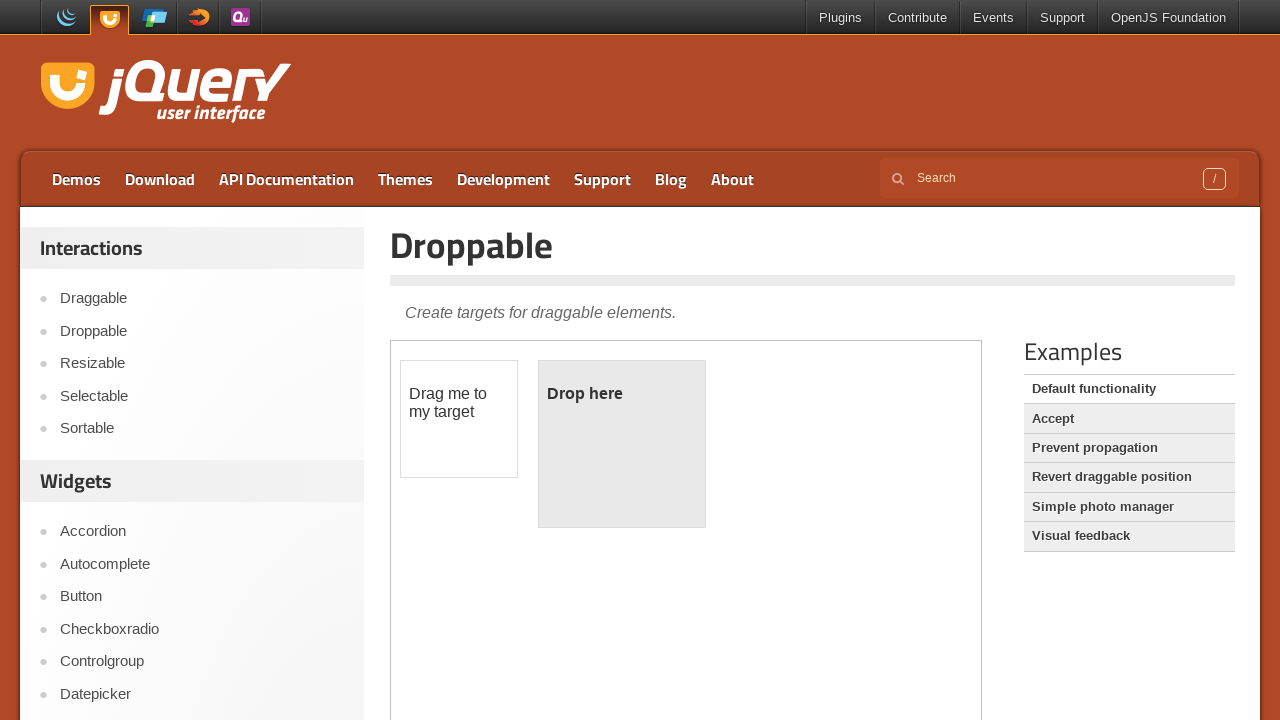

Performed drag and drop operation from source to target at (622, 444)
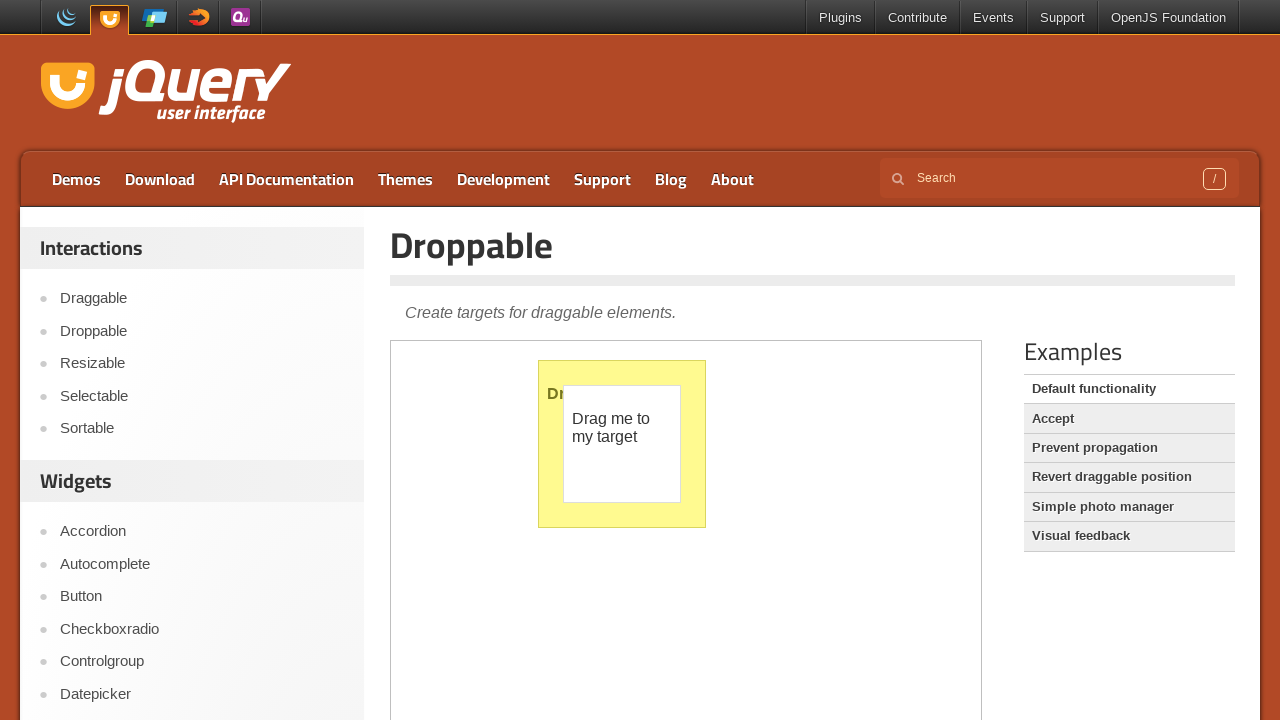

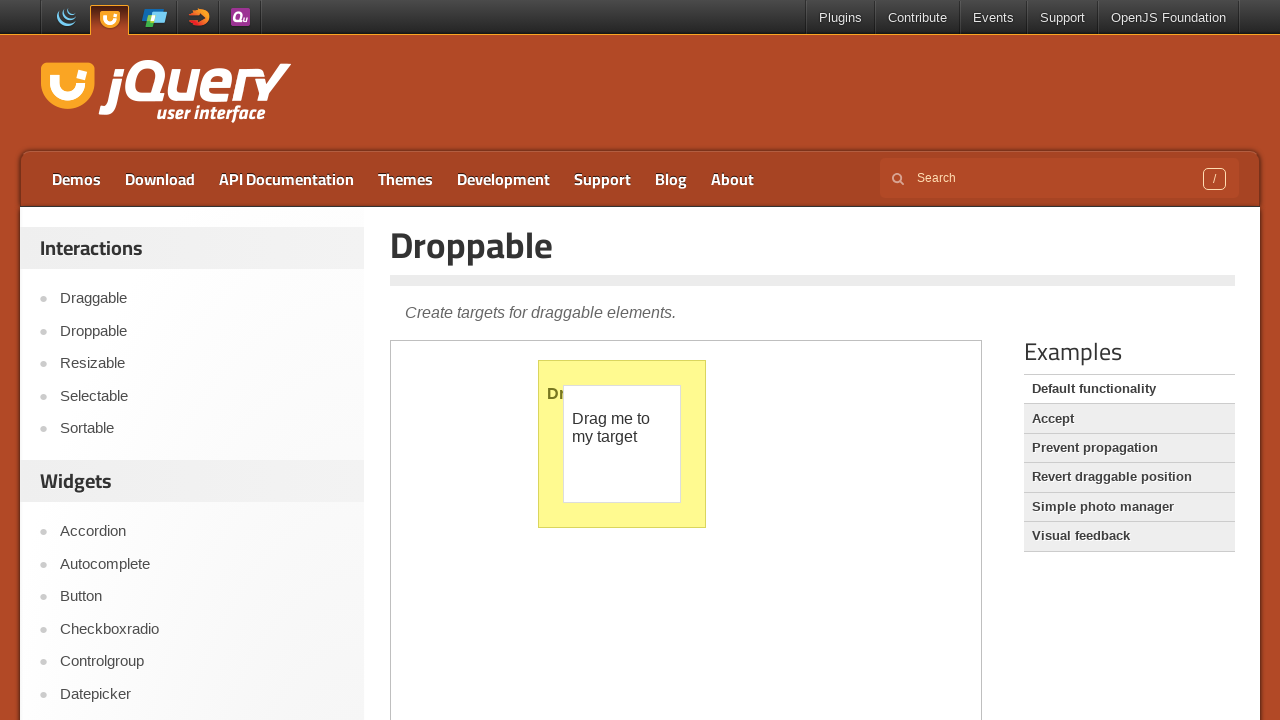